Tests dynamic controls by clicking Remove button to make a checkbox disappear and verifying the confirmation message.

Starting URL: https://the-internet.herokuapp.com/dynamic_controls

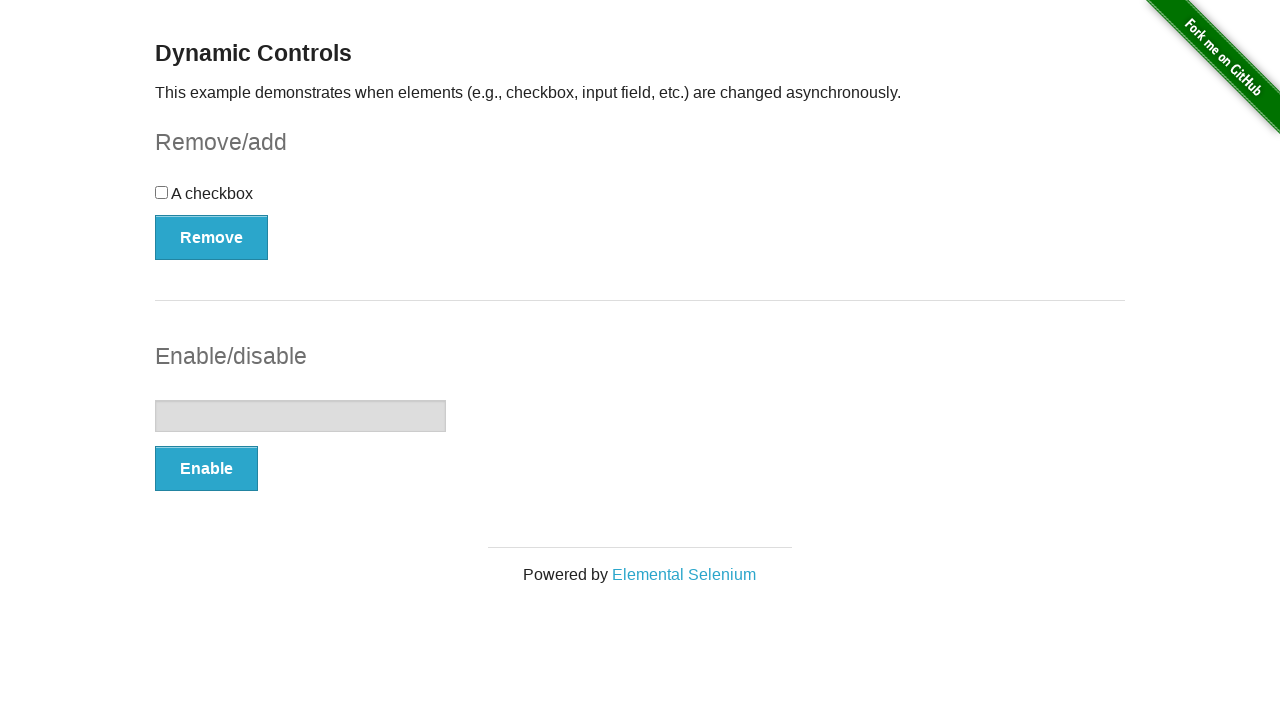

Verified checkbox is initially visible
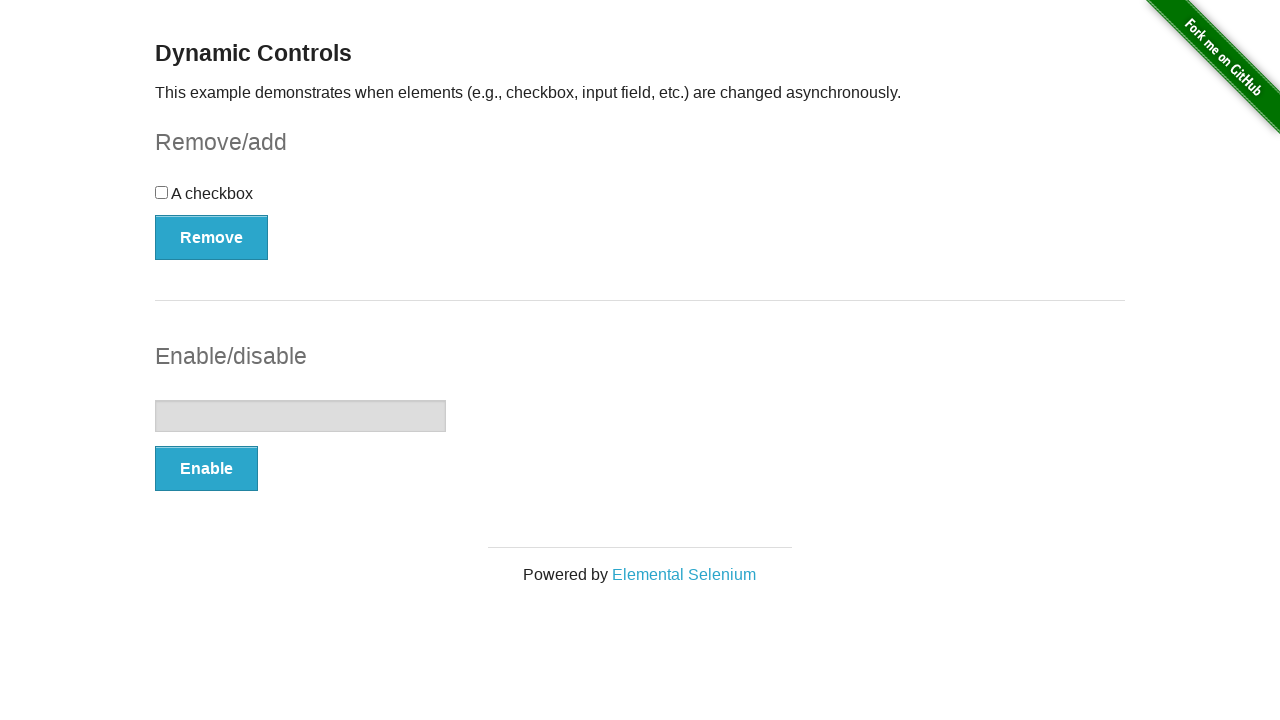

Clicked Remove button to make checkbox disappear at (212, 237) on internal:role=button[name="Remove"i]
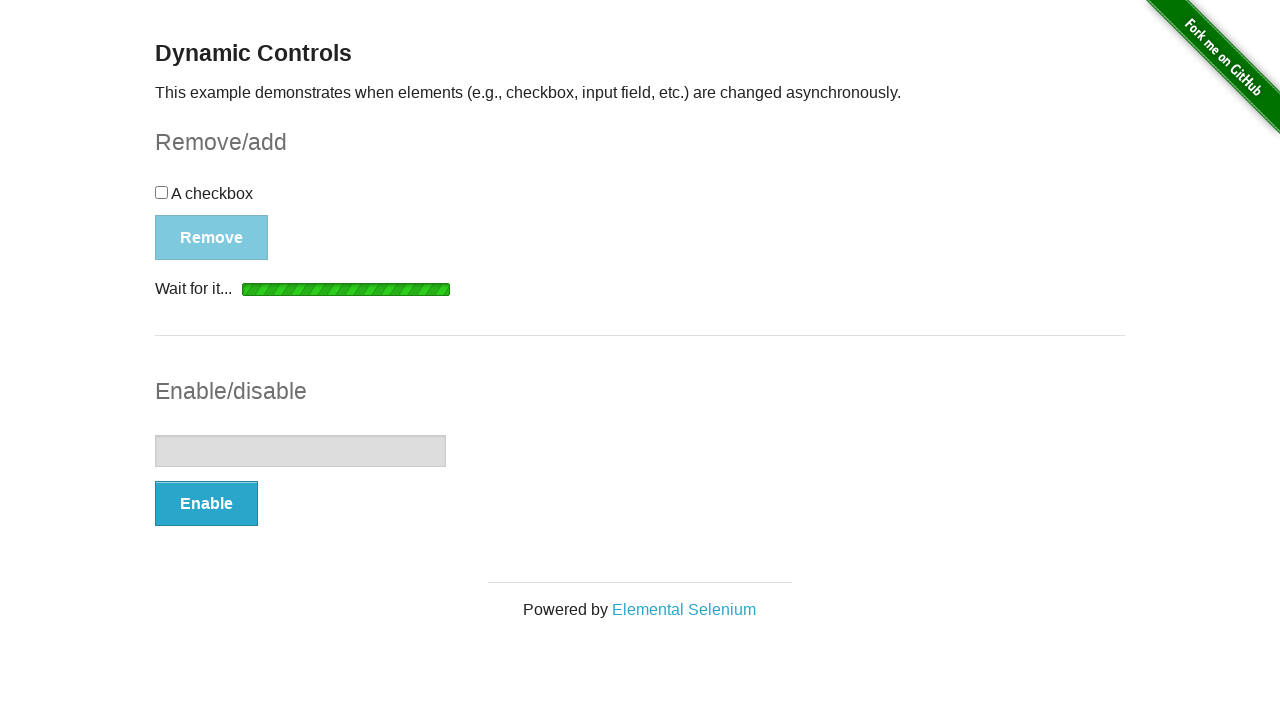

Verified checkbox is no longer visible
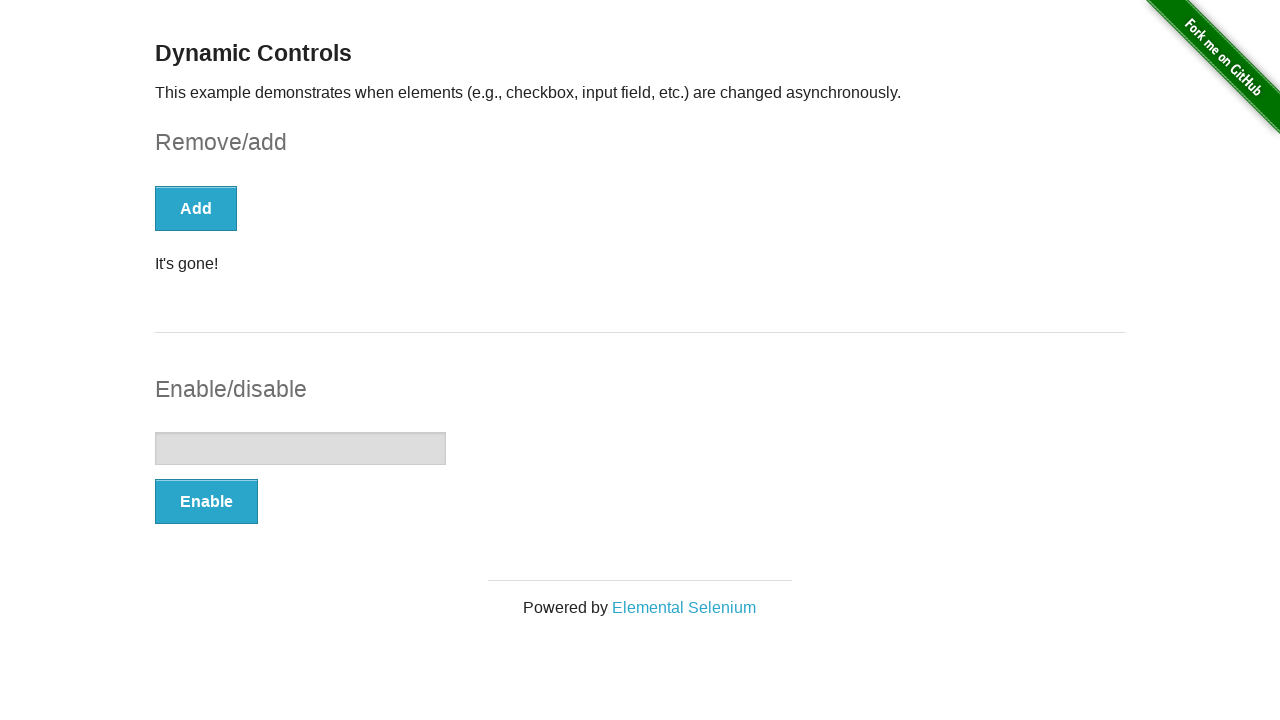

Verified confirmation message 'It's gone!' is displayed
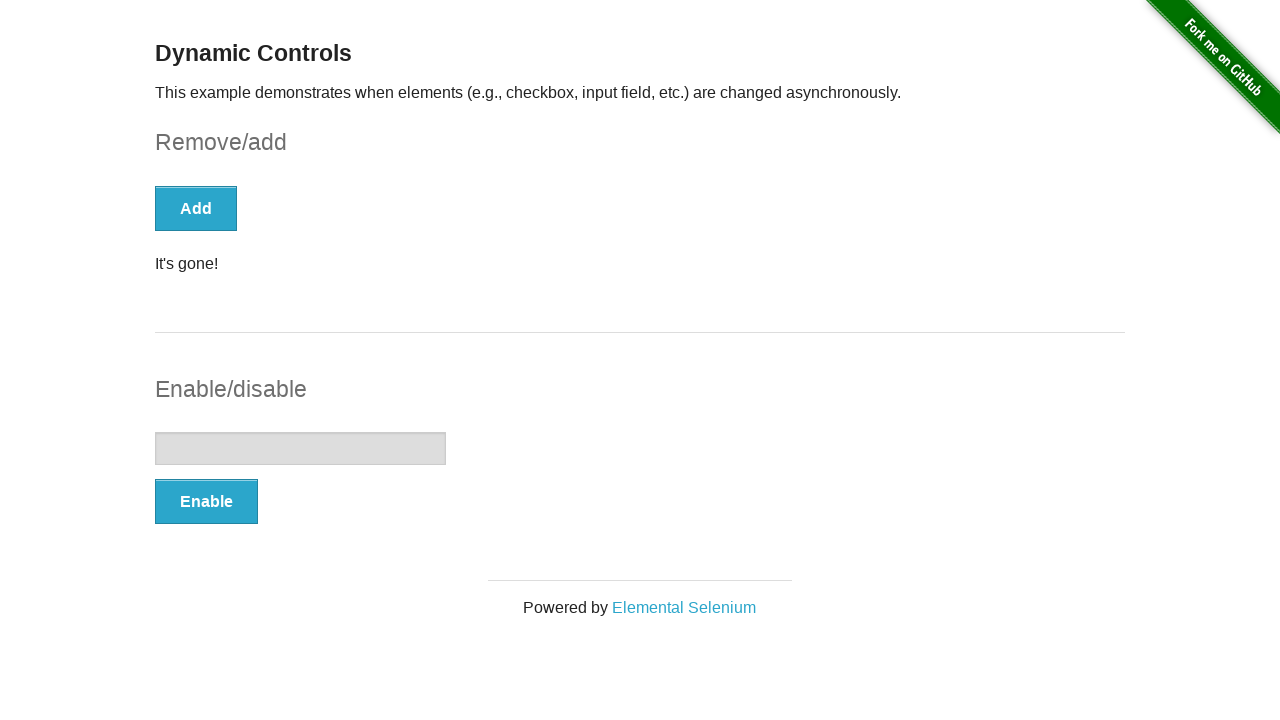

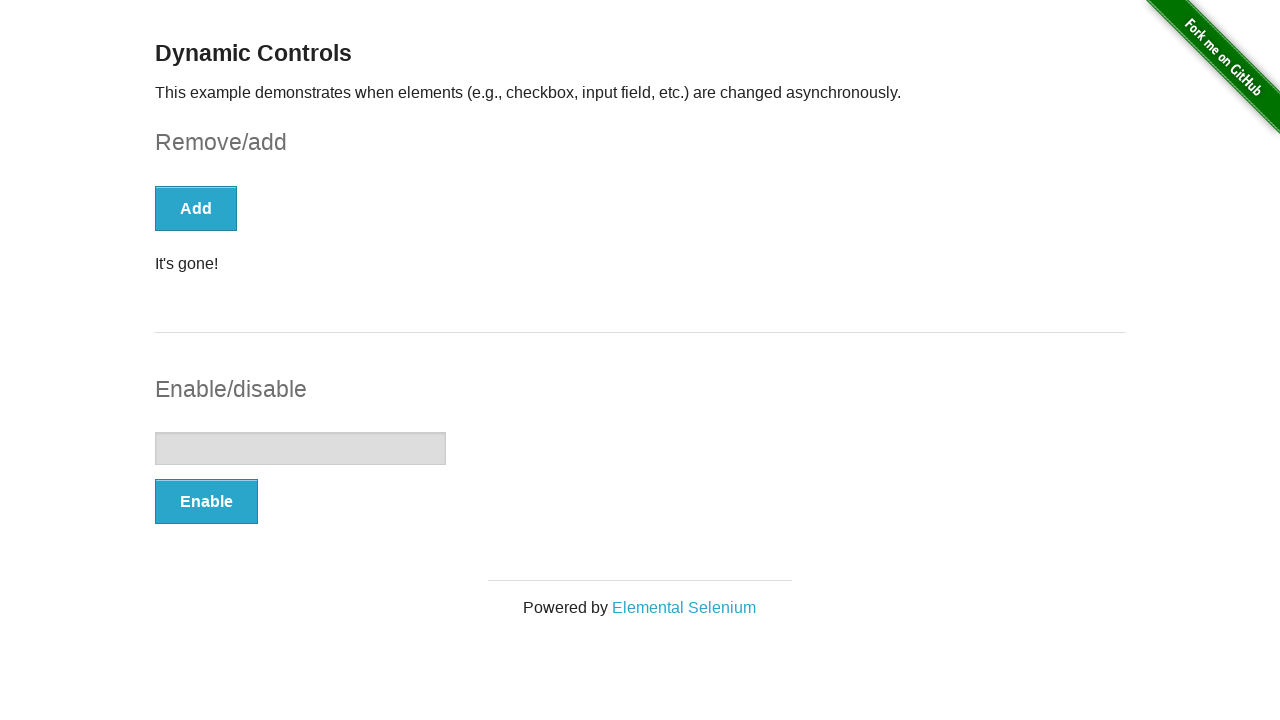